Tests scrolling functionality on mortgage calculator website by scrolling to the share button, clicking it, and scrolling back up

Starting URL: https://www.mortgagecalculator.org

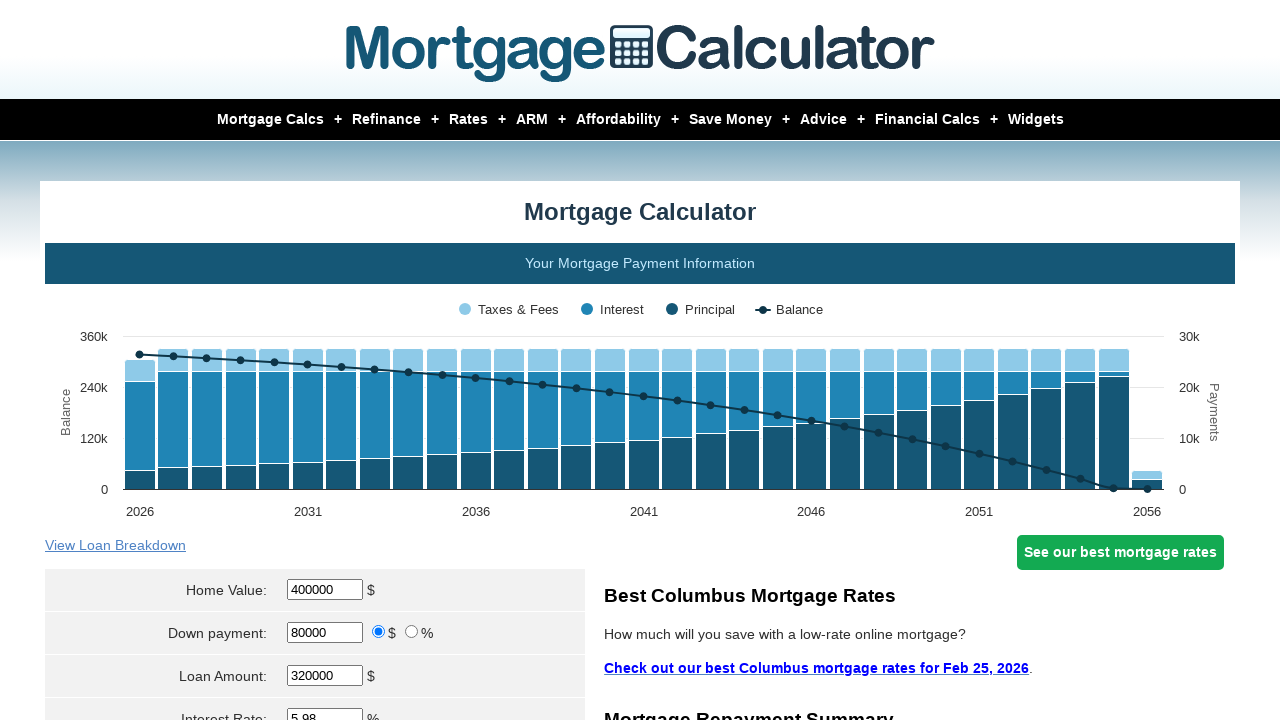

Scrolled to share button element
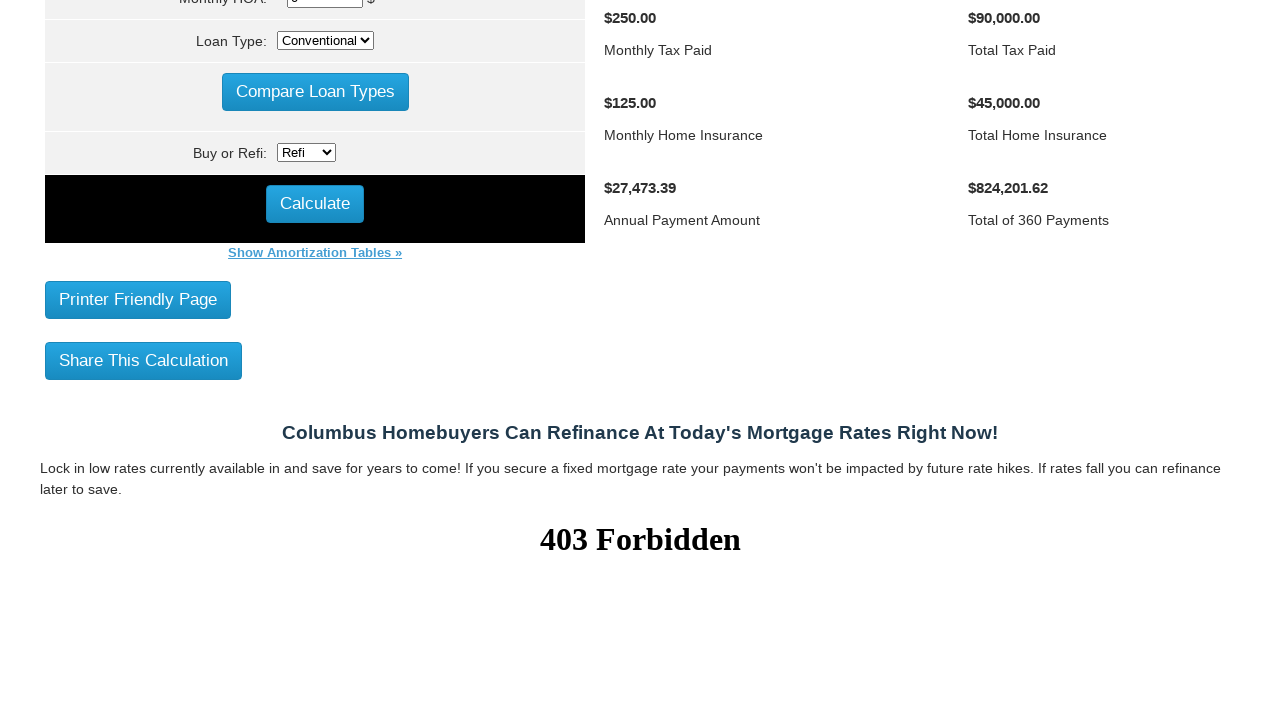

Clicked share button at (144, 360) on xpath=//*[@id='share_button']
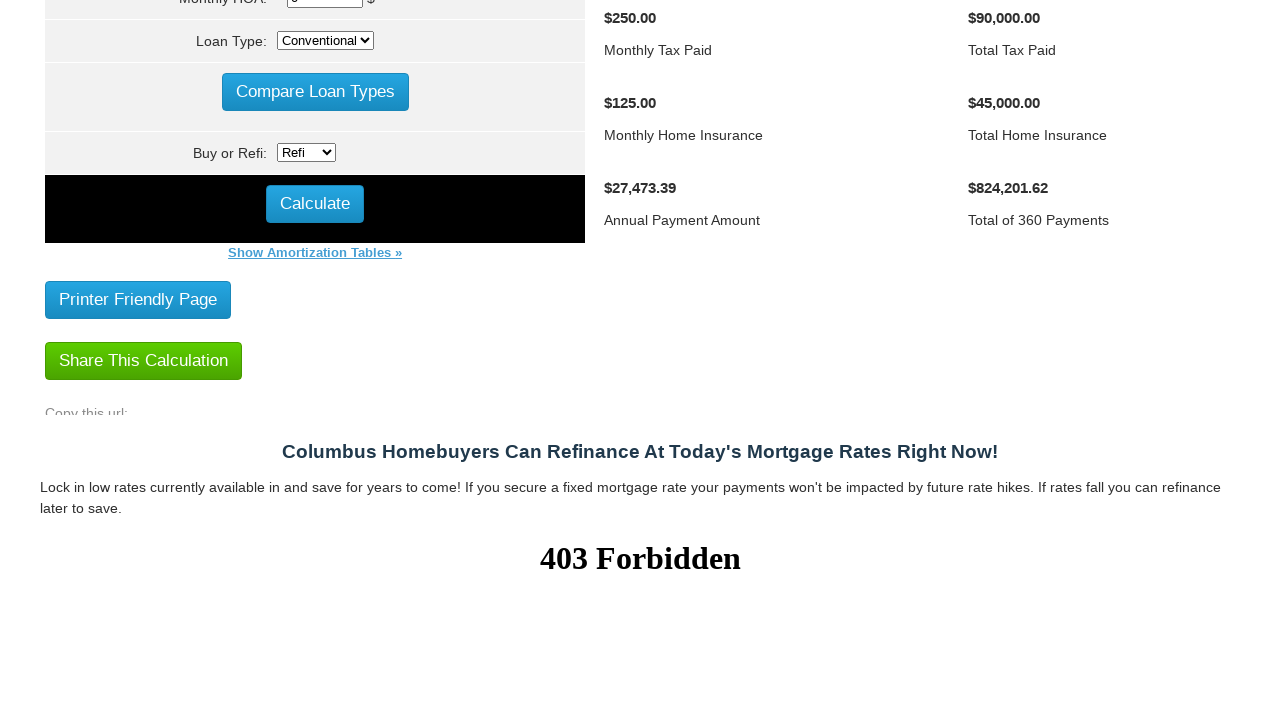

Scrolled back to top of page
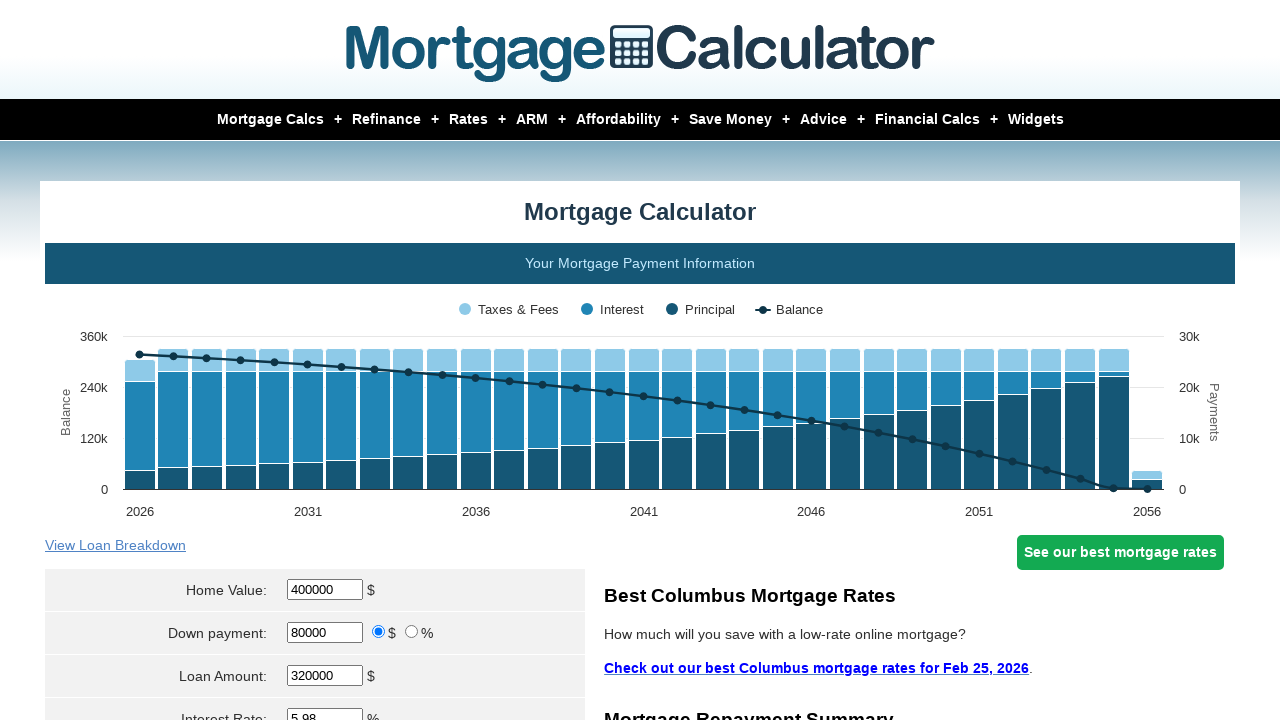

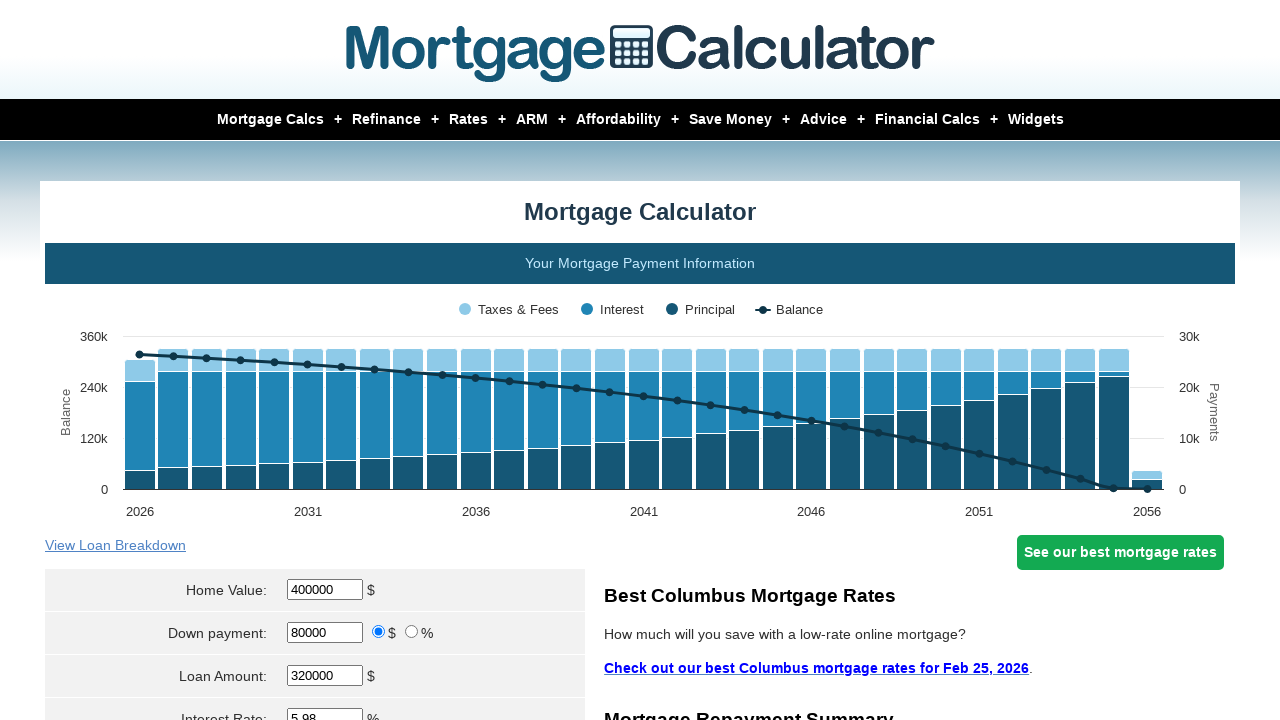